Tests a web form by filling a text field and submitting it, then verifying the success message

Starting URL: https://www.selenium.dev/selenium/web/web-form.html

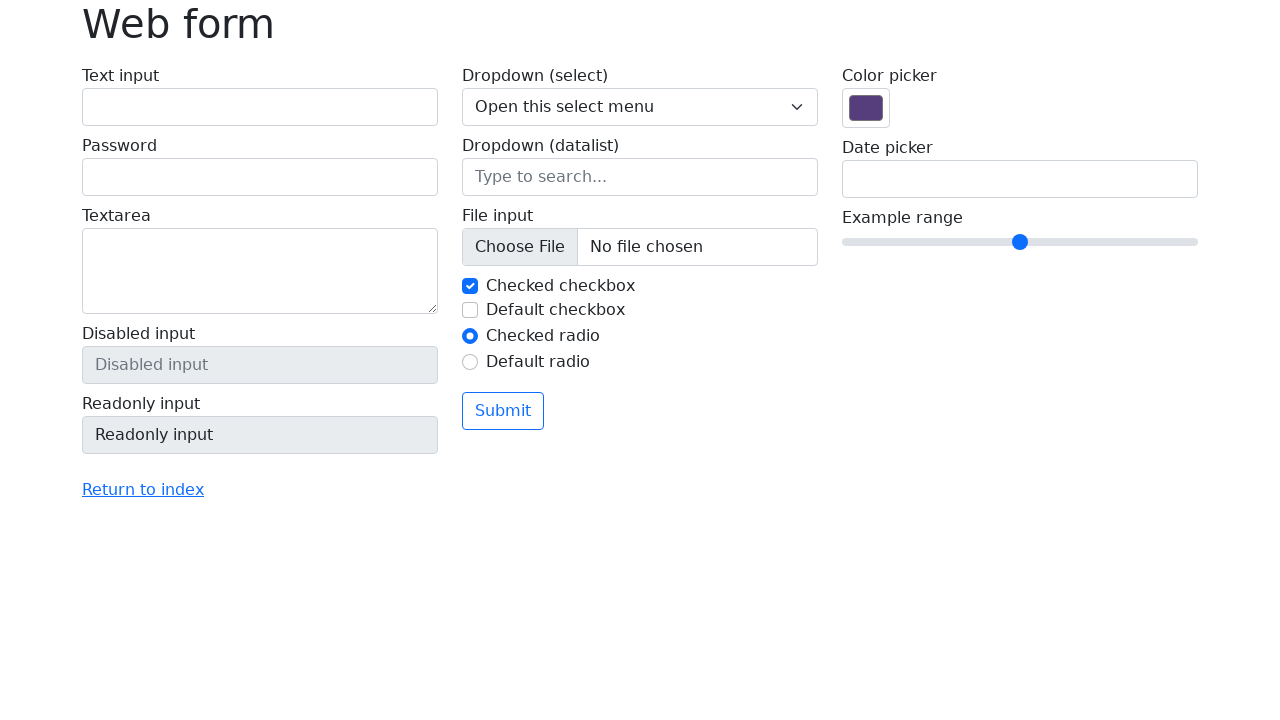

Navigated to web form page
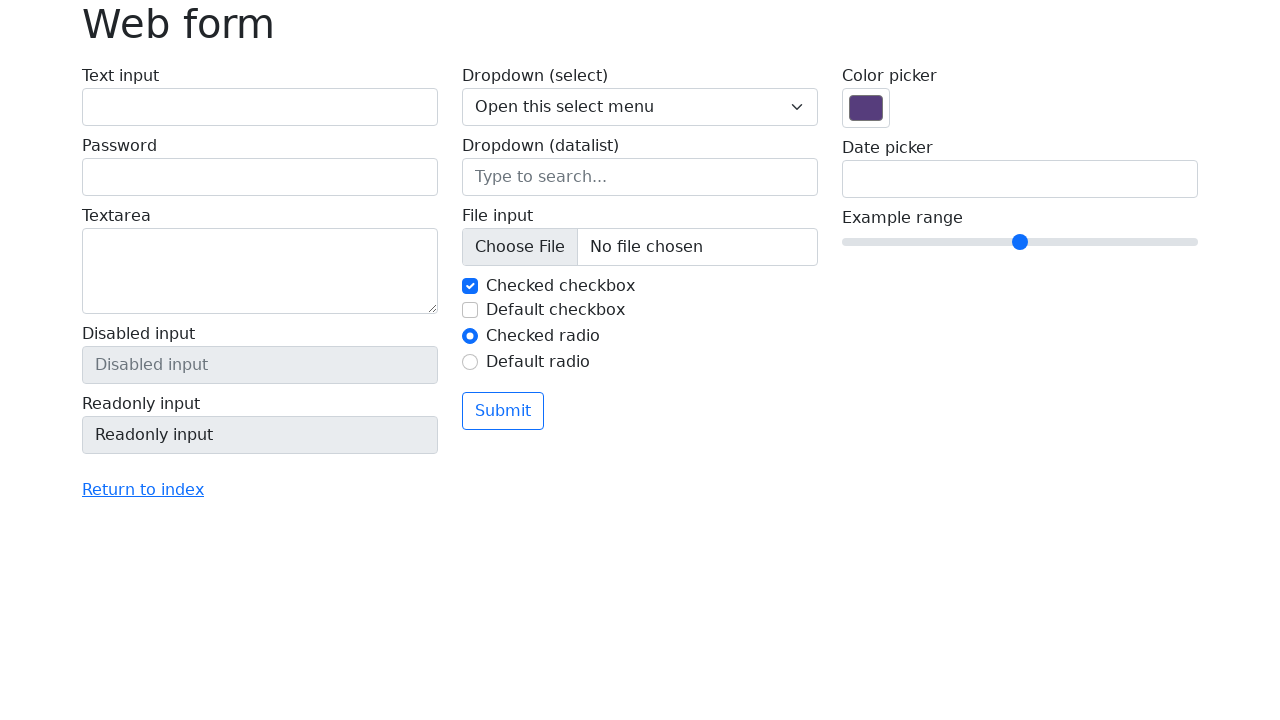

Filled text field with 'Selenium' on input[name='my-text']
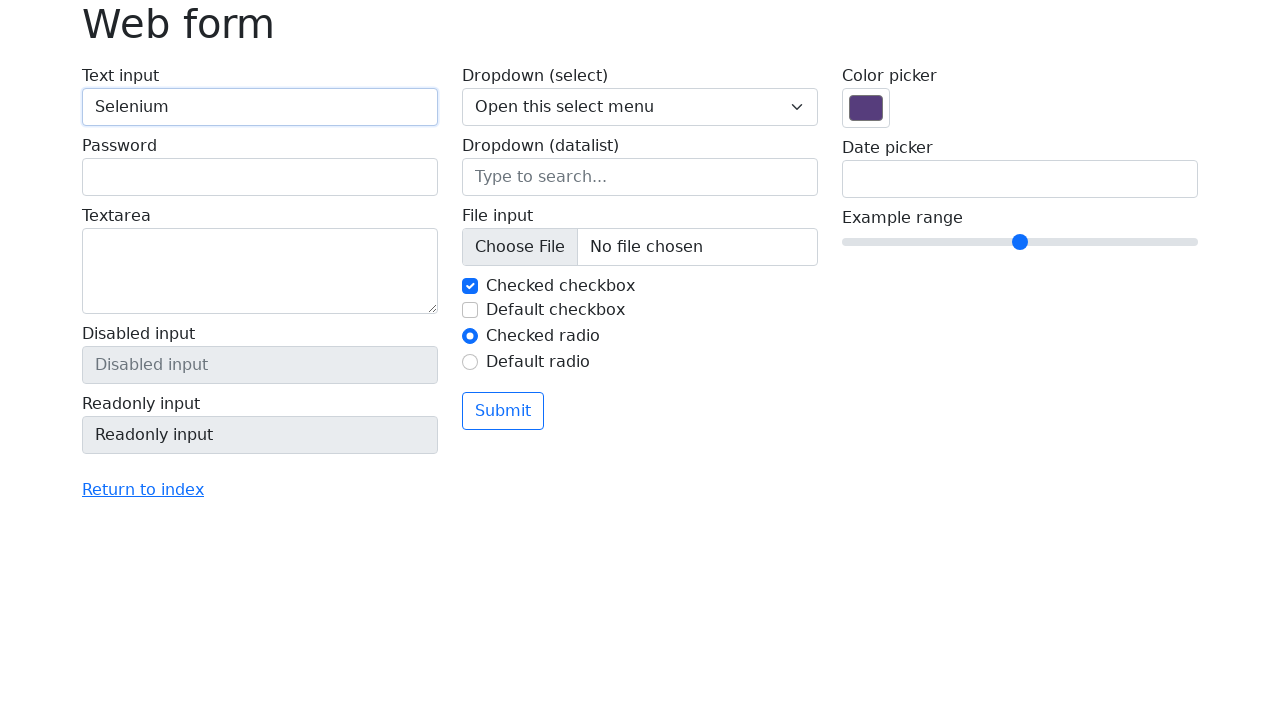

Clicked submit button at (503, 411) on button
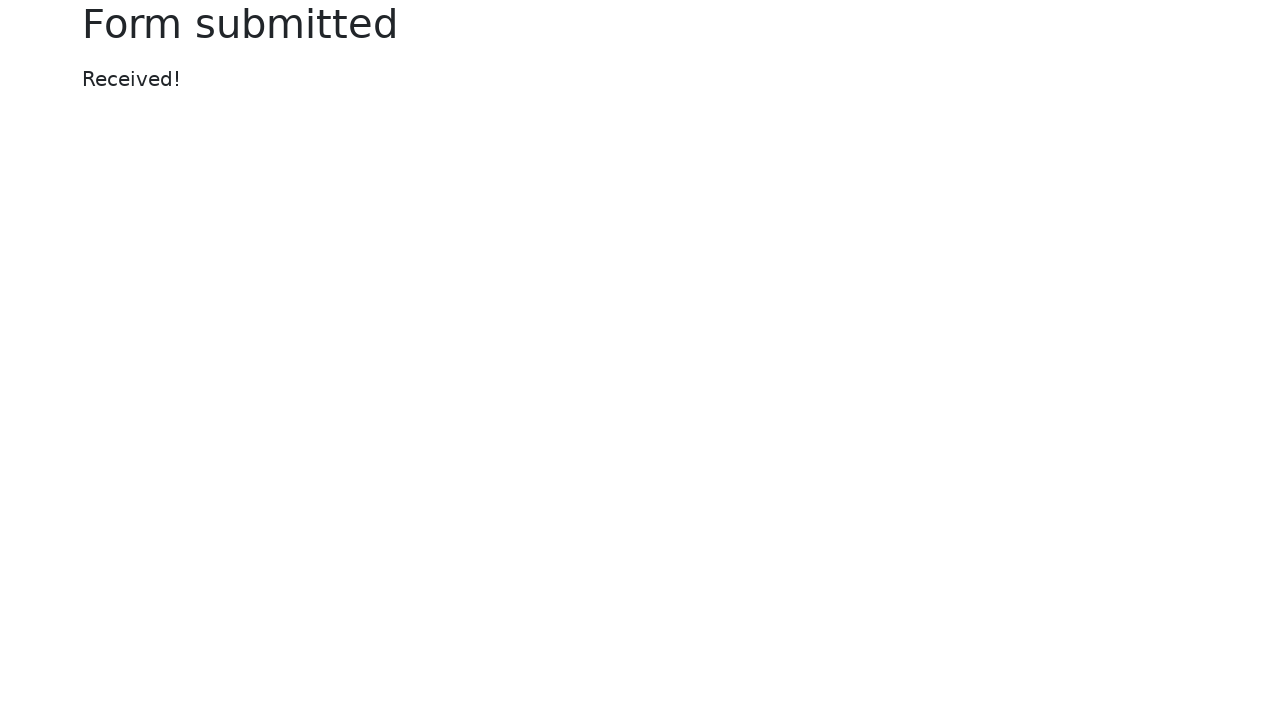

Success message appeared
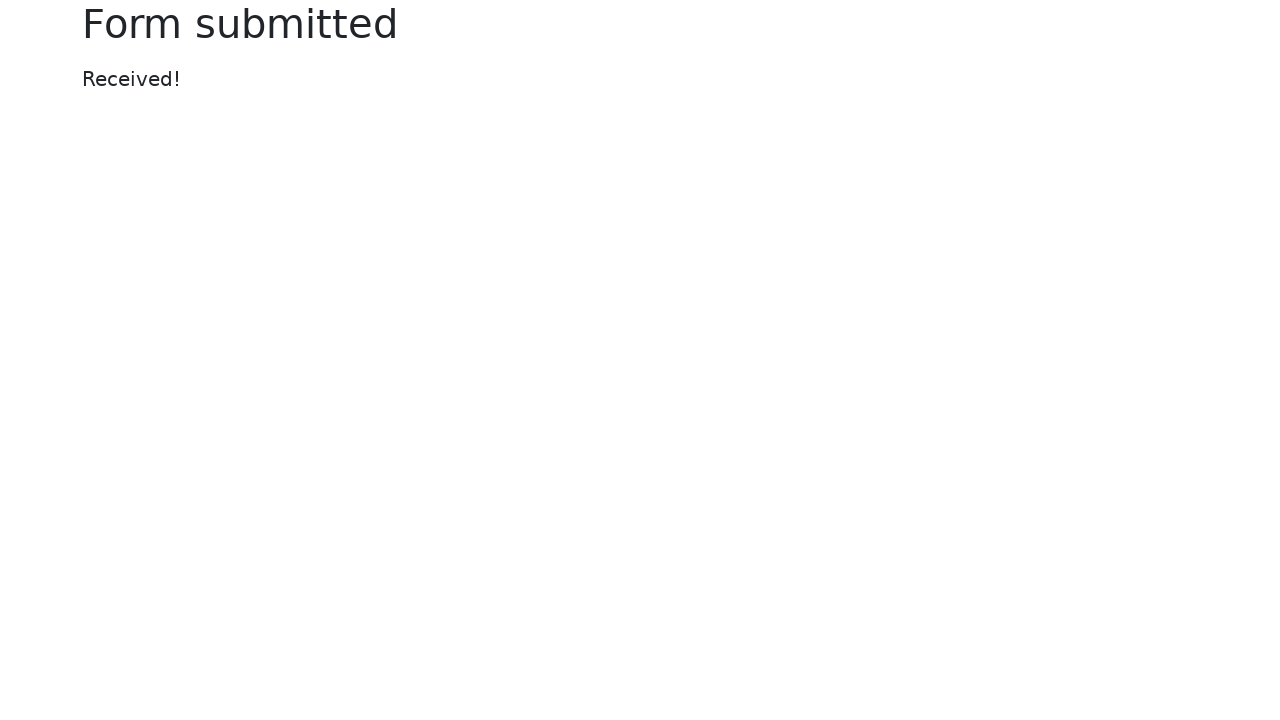

Verified success message text is 'Received!'
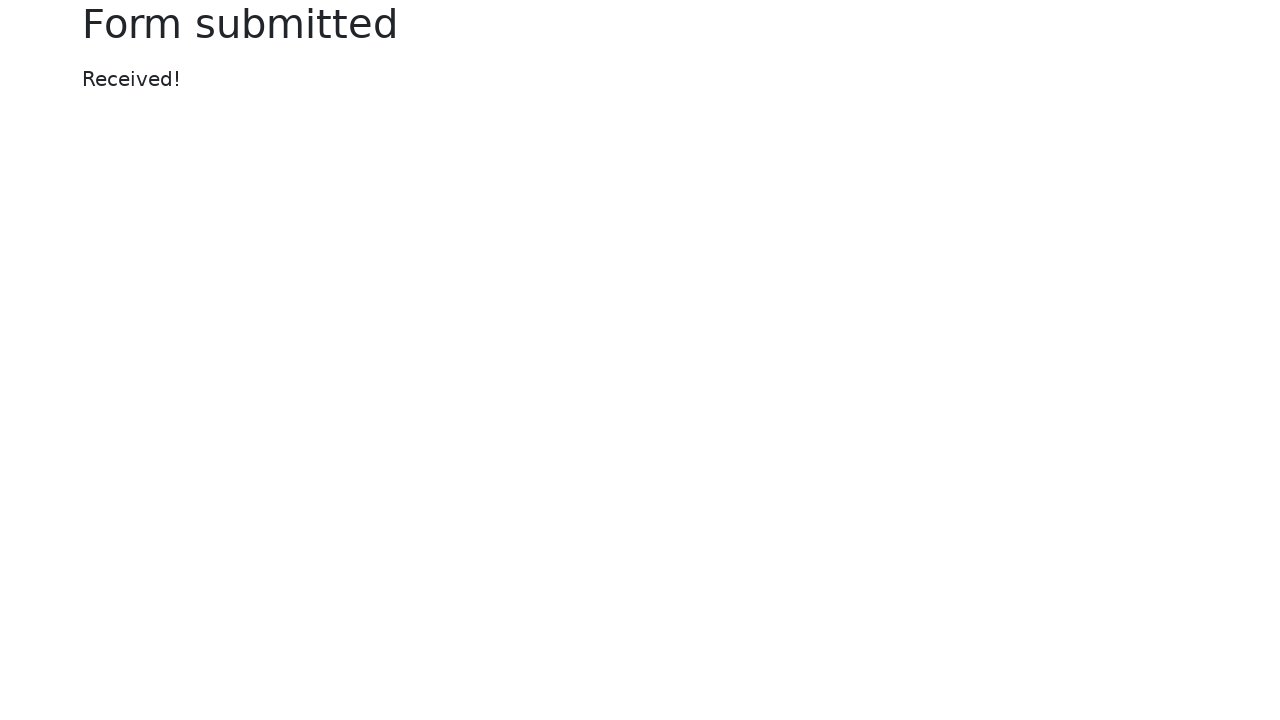

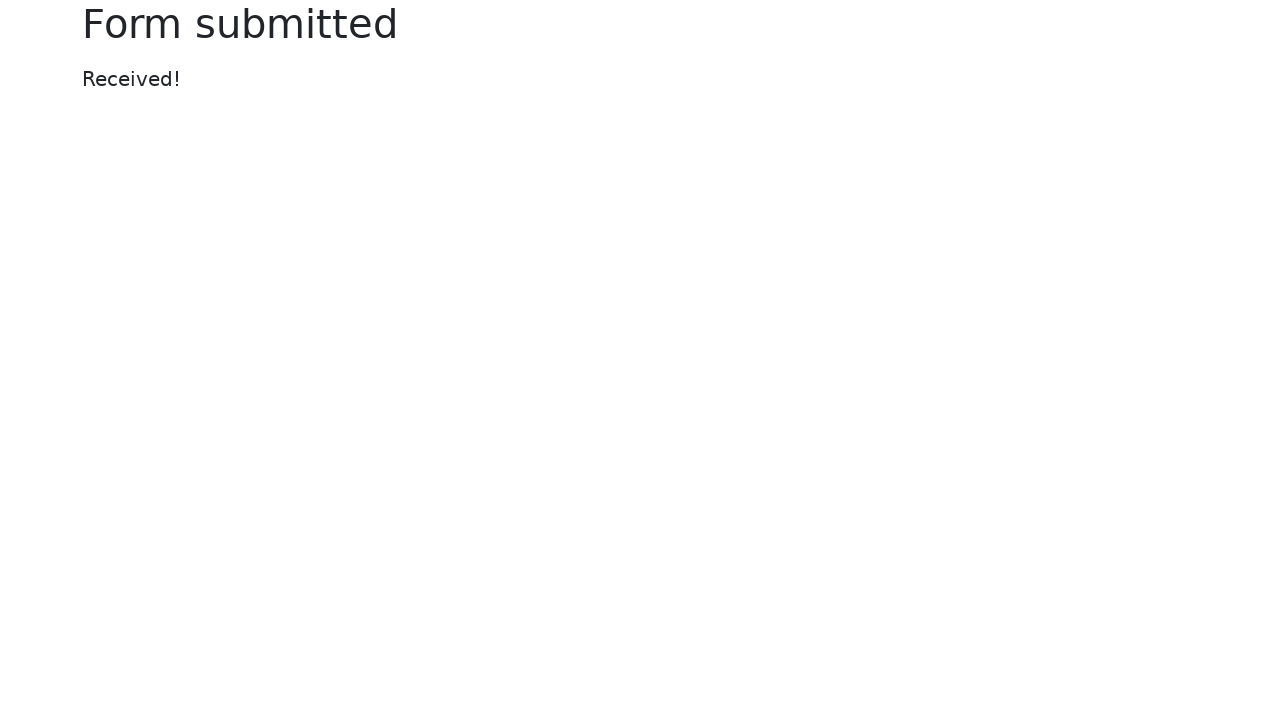